Tests filtering to display all items after viewing filtered lists

Starting URL: https://demo.playwright.dev/todomvc

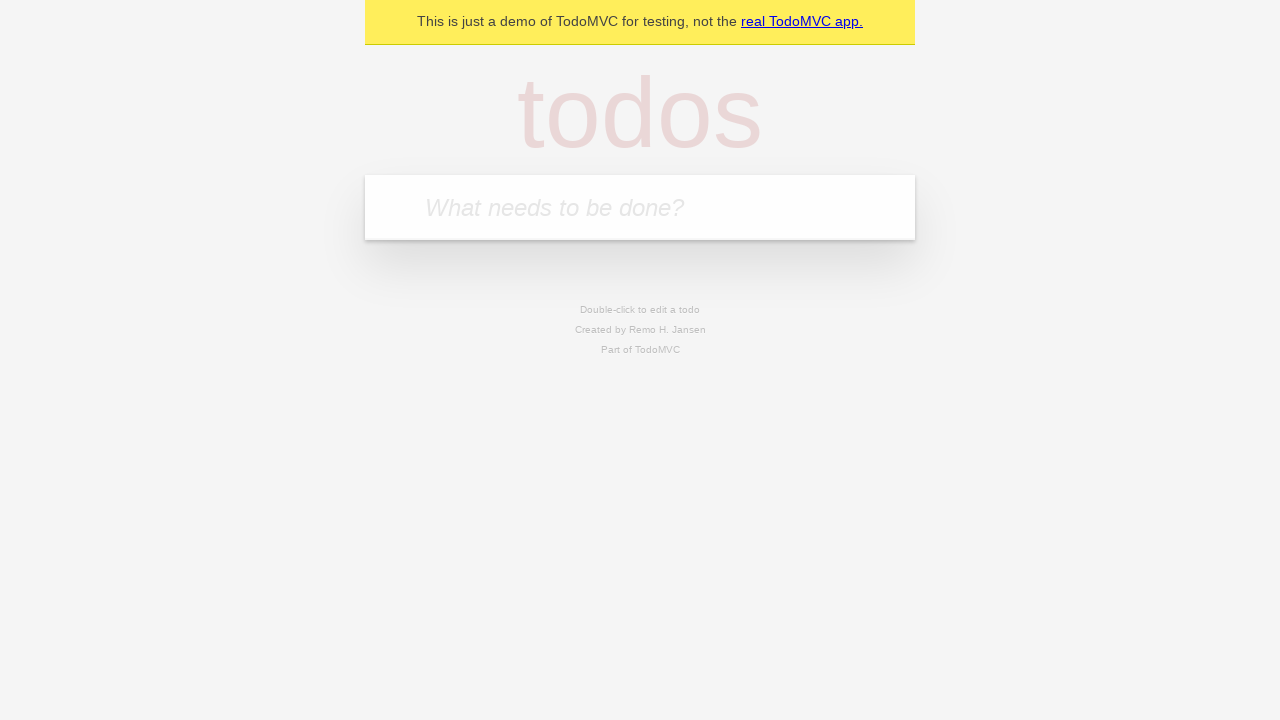

Filled todo input with 'buy some cheese' on internal:attr=[placeholder="What needs to be done?"i]
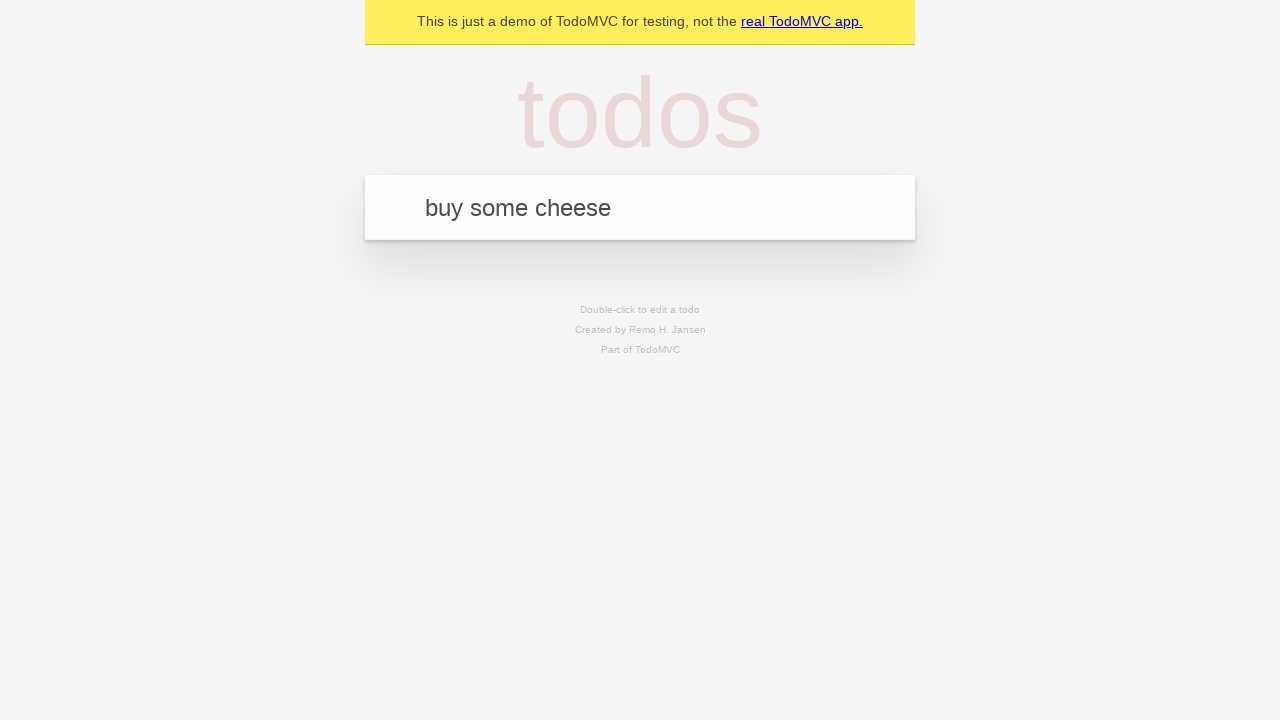

Pressed Enter to add first todo item on internal:attr=[placeholder="What needs to be done?"i]
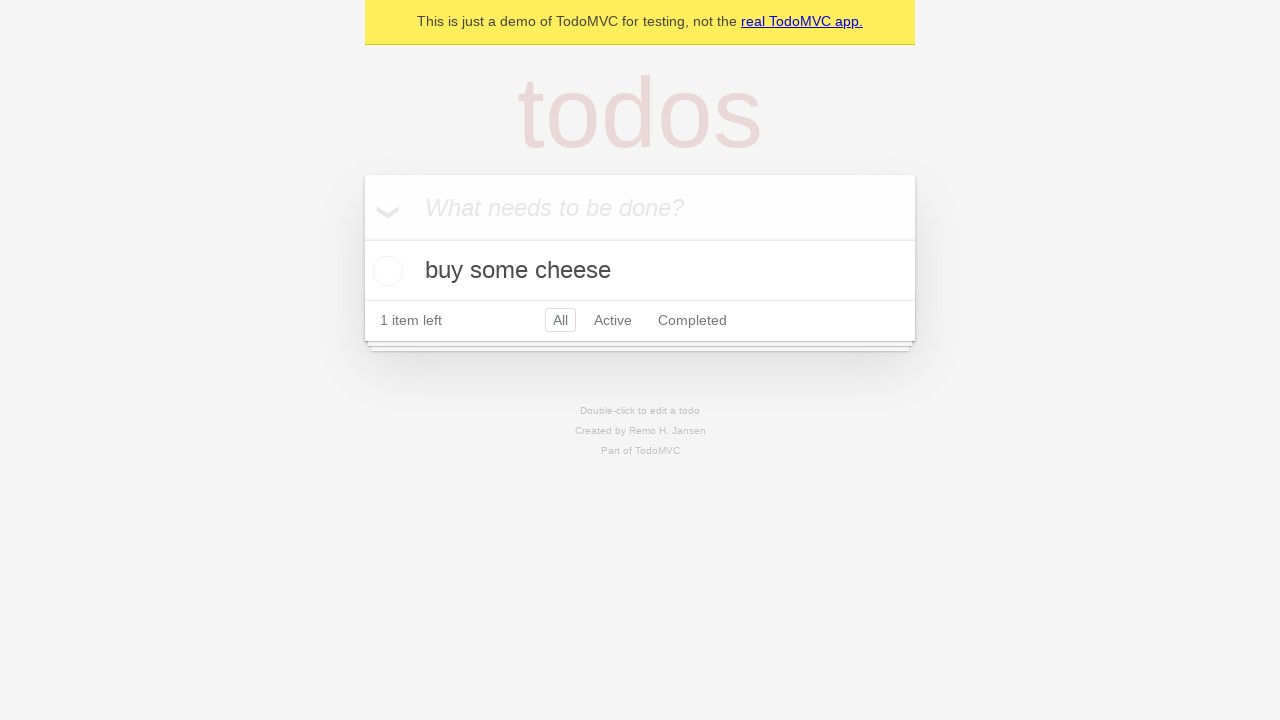

Filled todo input with 'feed the cat' on internal:attr=[placeholder="What needs to be done?"i]
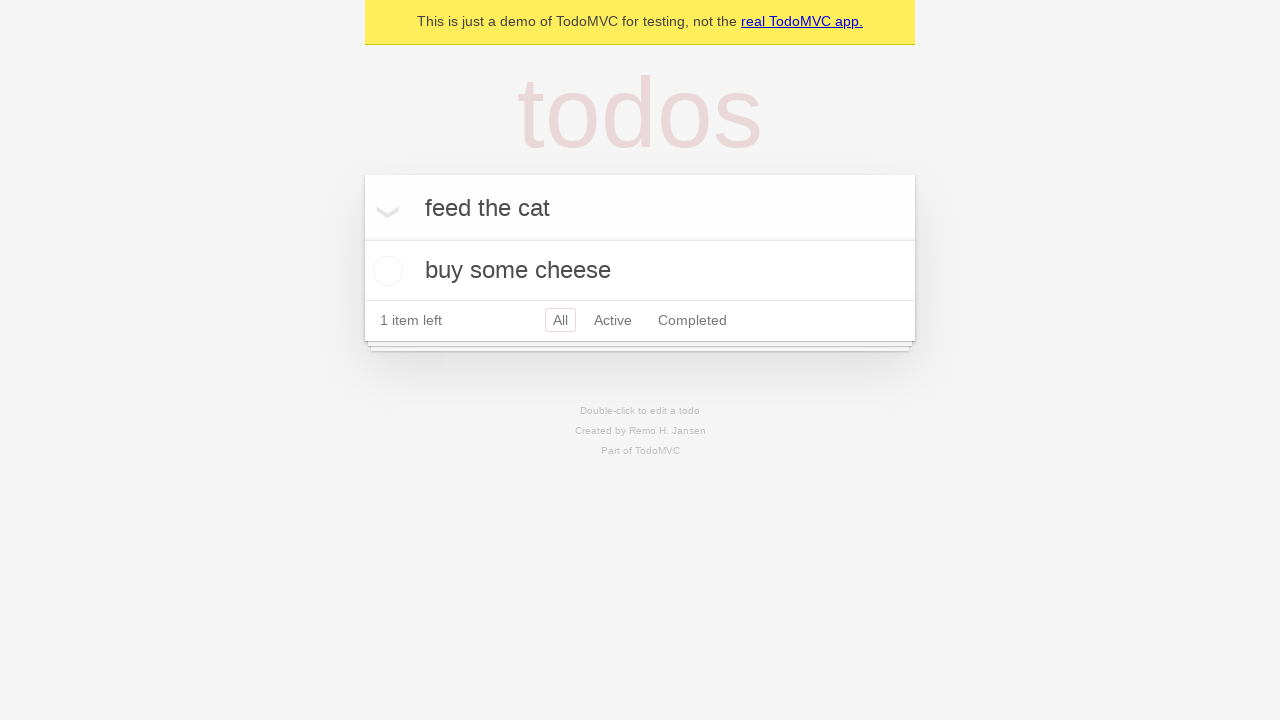

Pressed Enter to add second todo item on internal:attr=[placeholder="What needs to be done?"i]
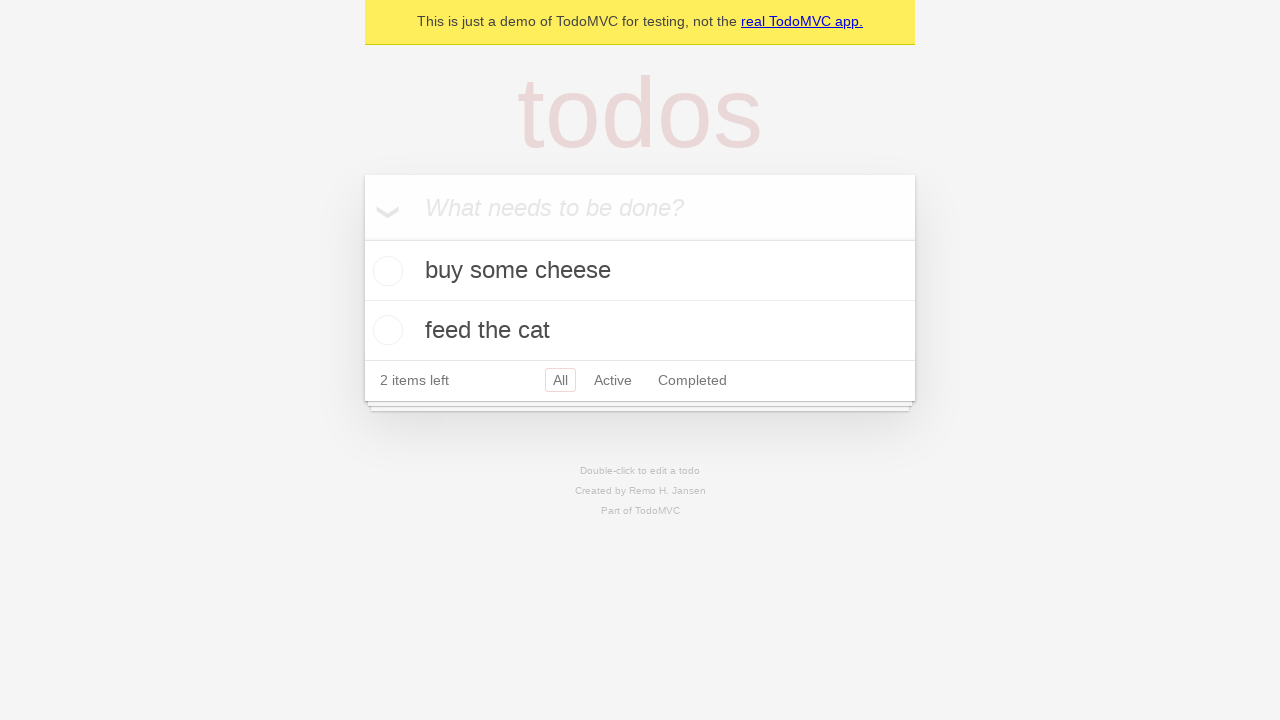

Filled todo input with 'book a doctors appointment' on internal:attr=[placeholder="What needs to be done?"i]
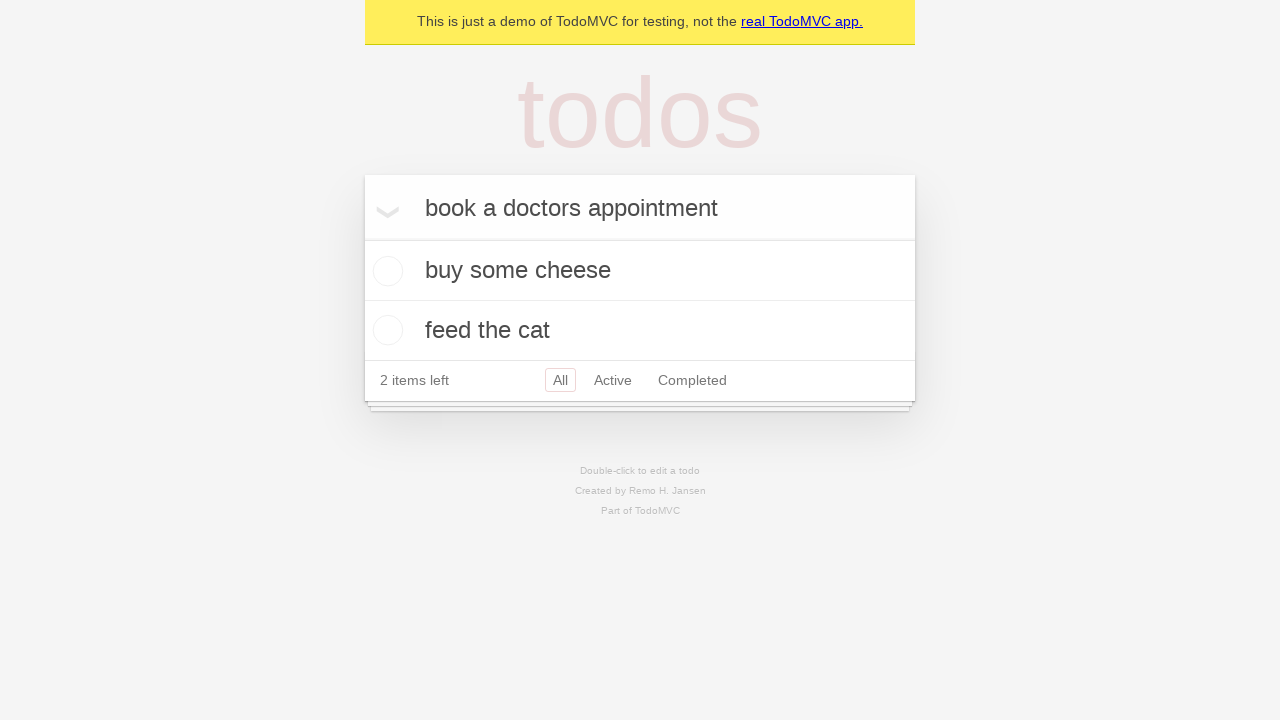

Pressed Enter to add third todo item on internal:attr=[placeholder="What needs to be done?"i]
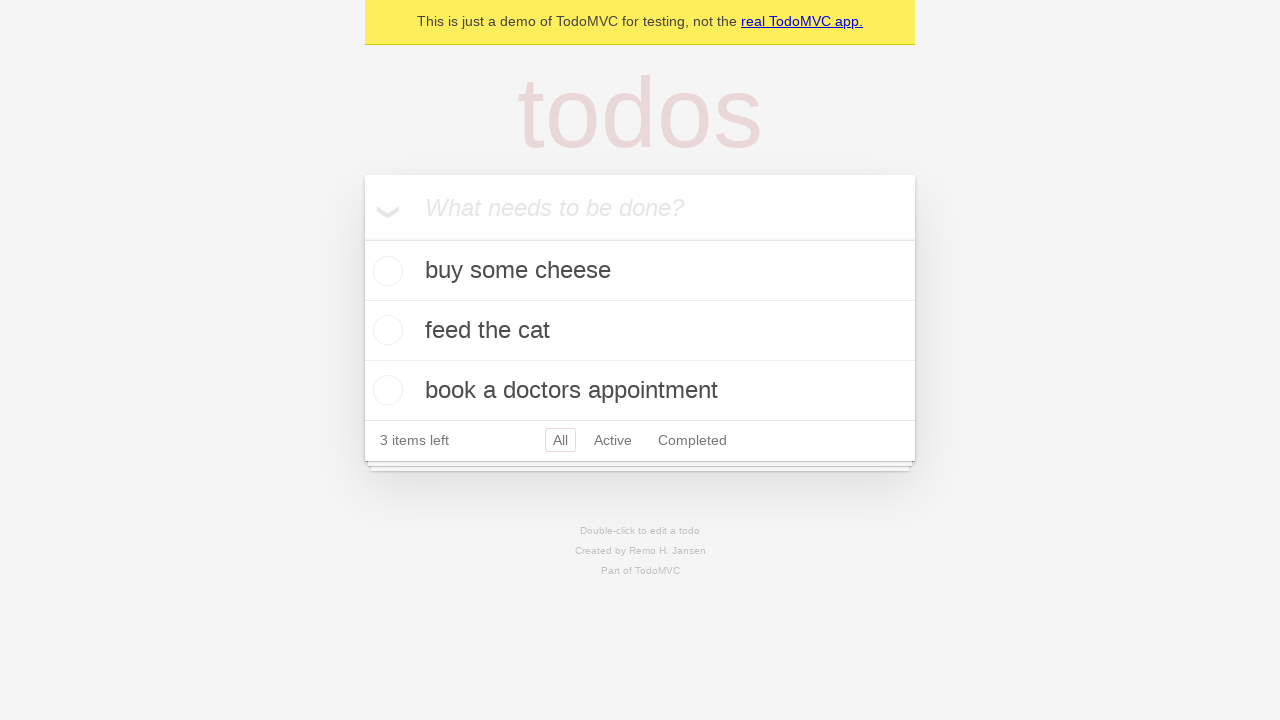

Checked the second todo item to mark it as complete at (385, 330) on .todo-list li .toggle >> nth=1
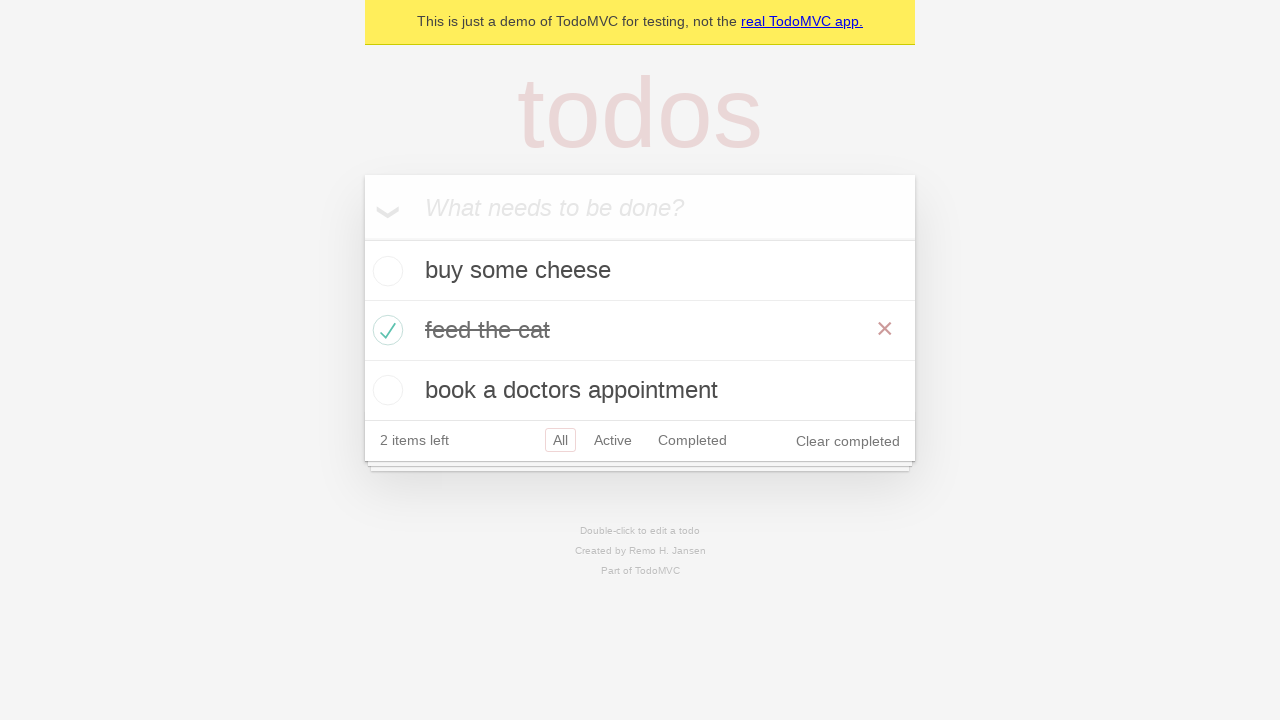

Clicked Active filter to display only active items at (613, 440) on internal:role=link[name="Active"i]
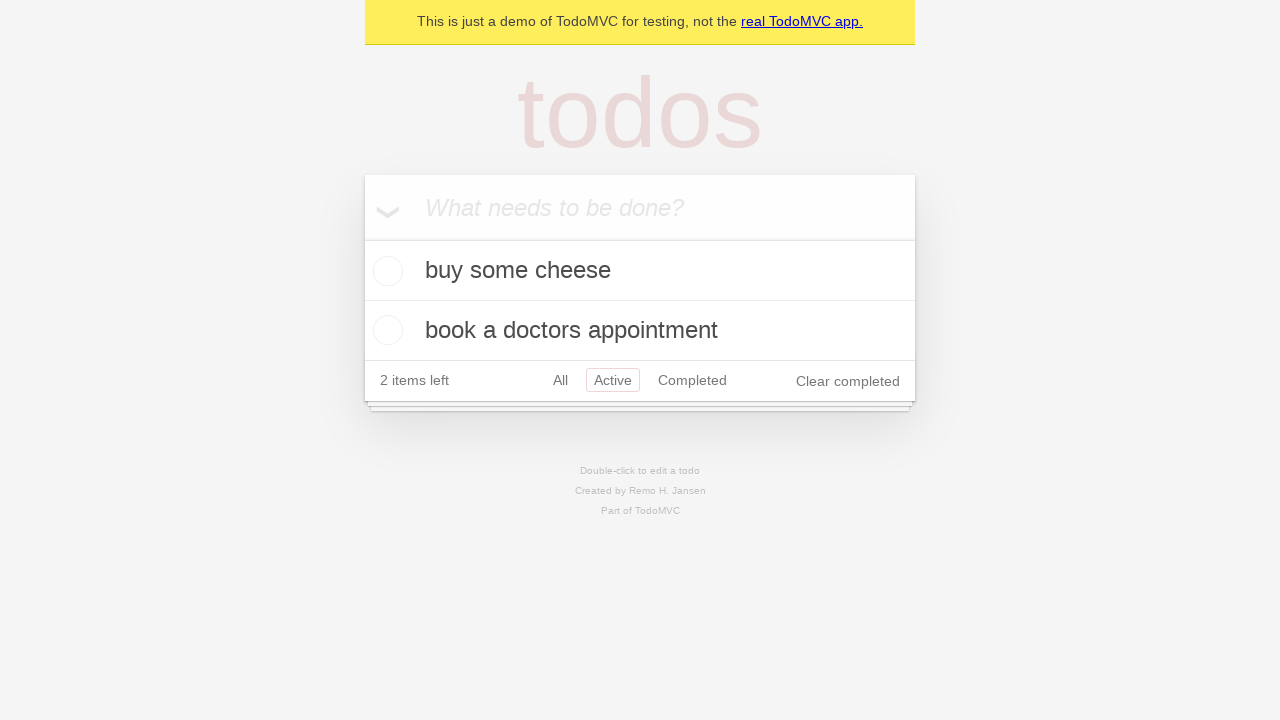

Clicked Completed filter to display only completed items at (692, 380) on internal:role=link[name="Completed"i]
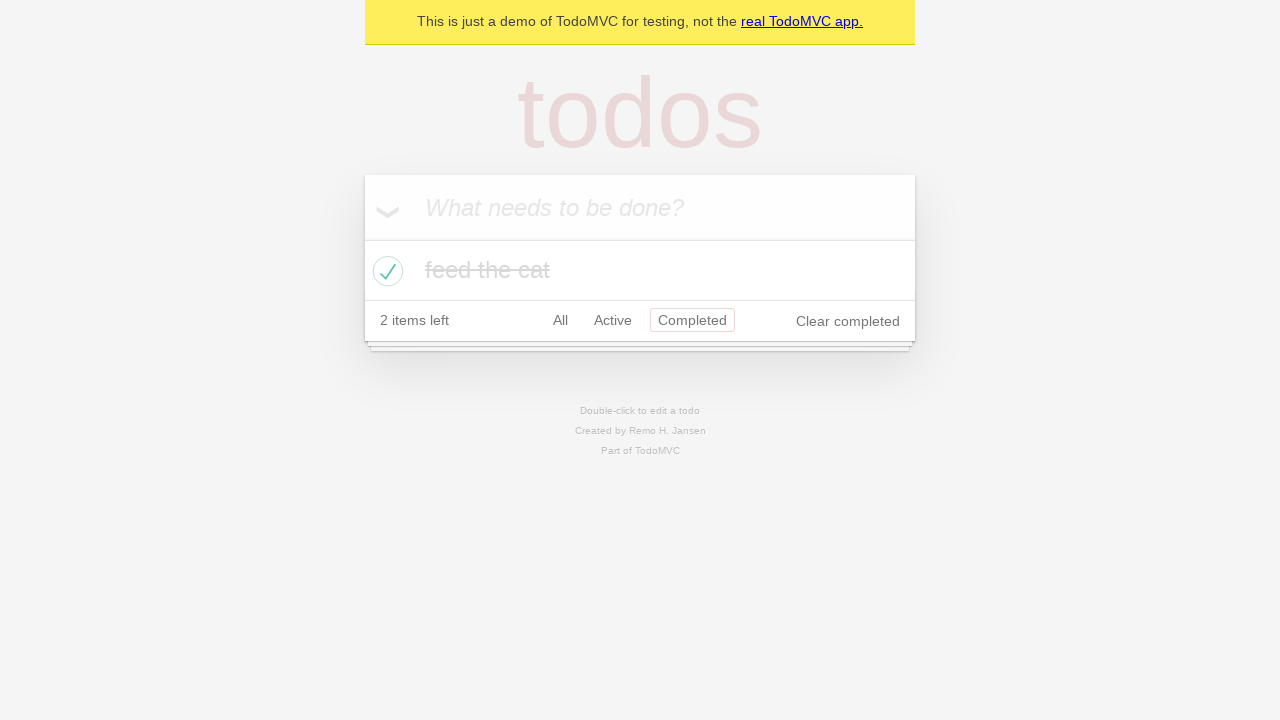

Clicked All filter to display all items at (560, 320) on internal:role=link[name="All"i]
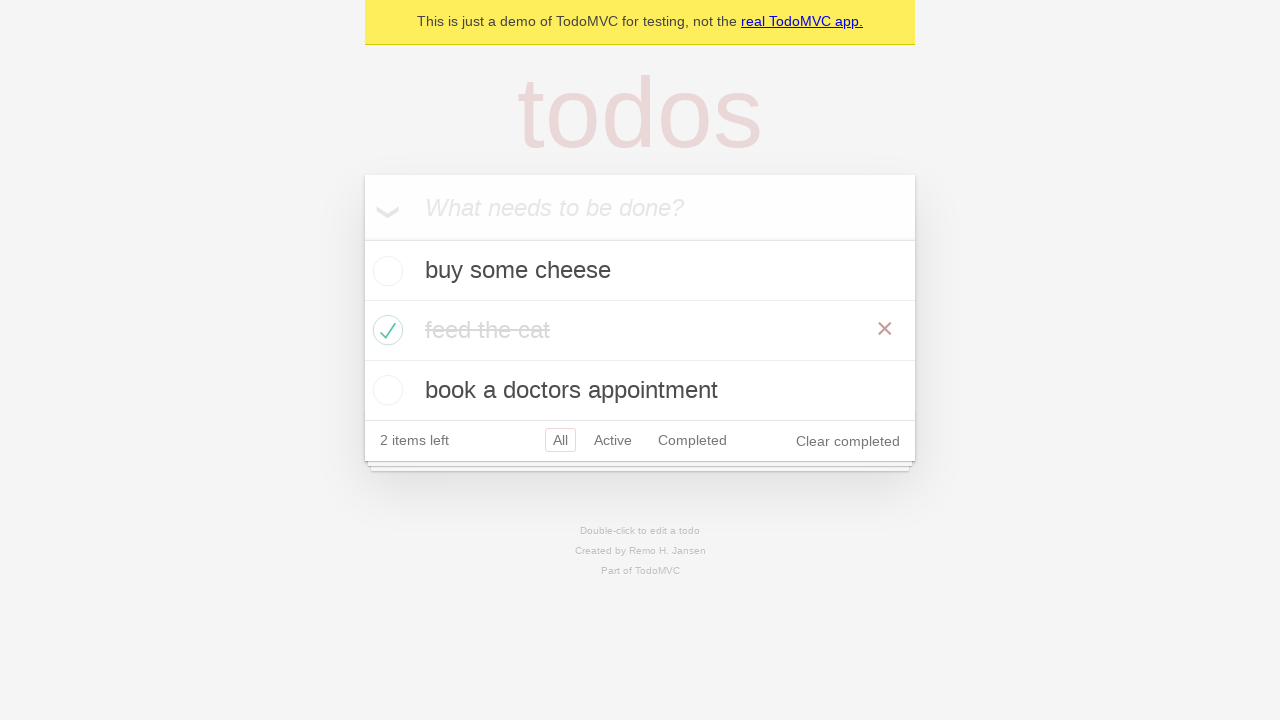

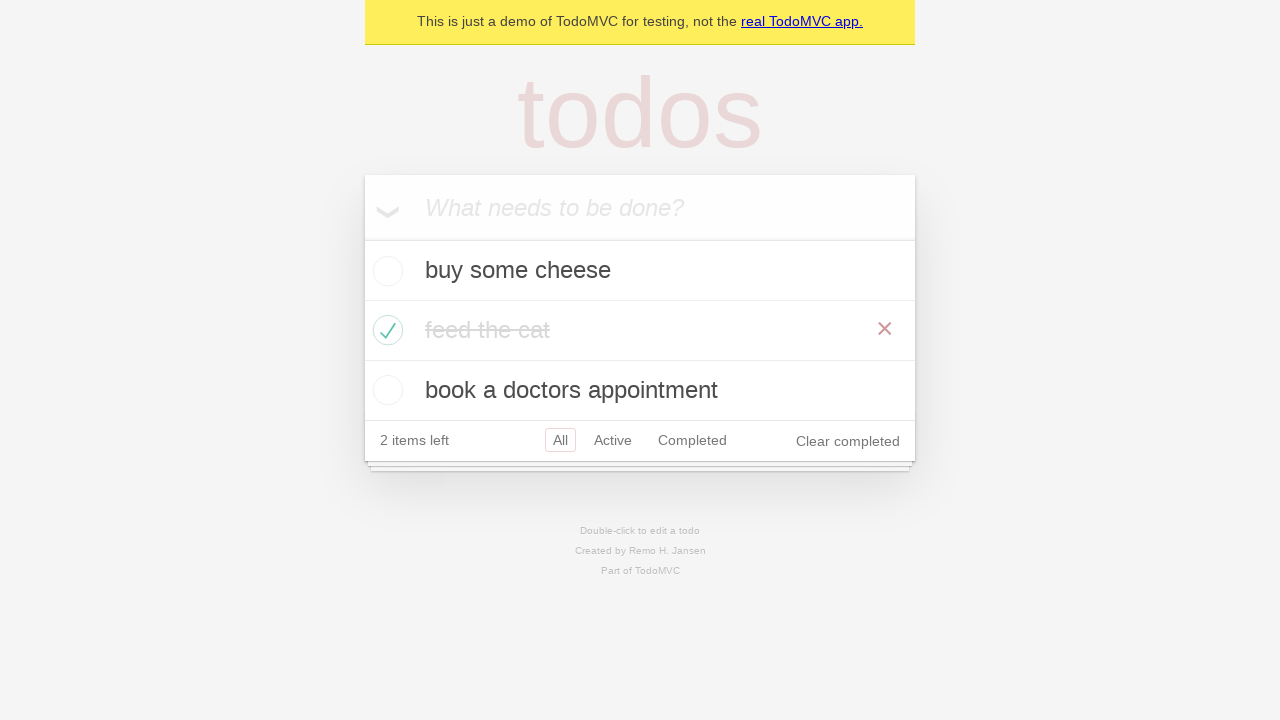